Tests right-click context menu functionality by right-clicking on an element and selecting the Copy option from the context menu

Starting URL: http://swisnl.github.io/jQuery-contextMenu/demo.html

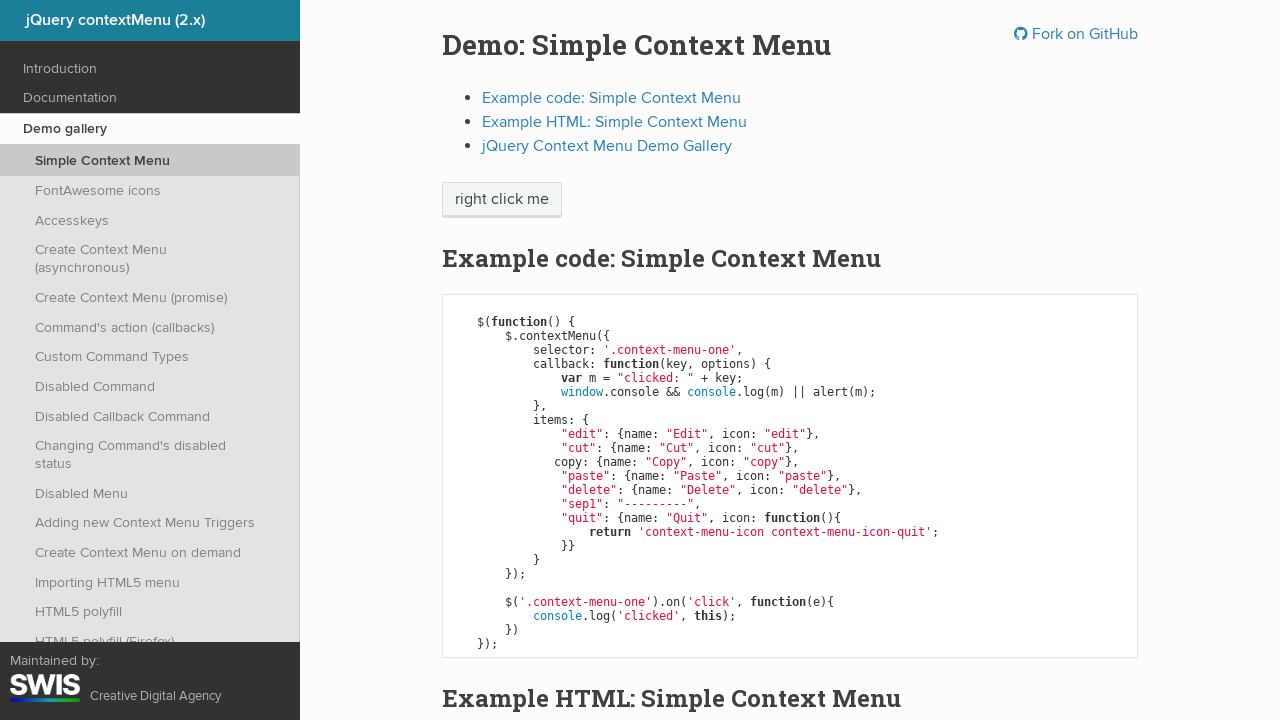

Located the element to right-click
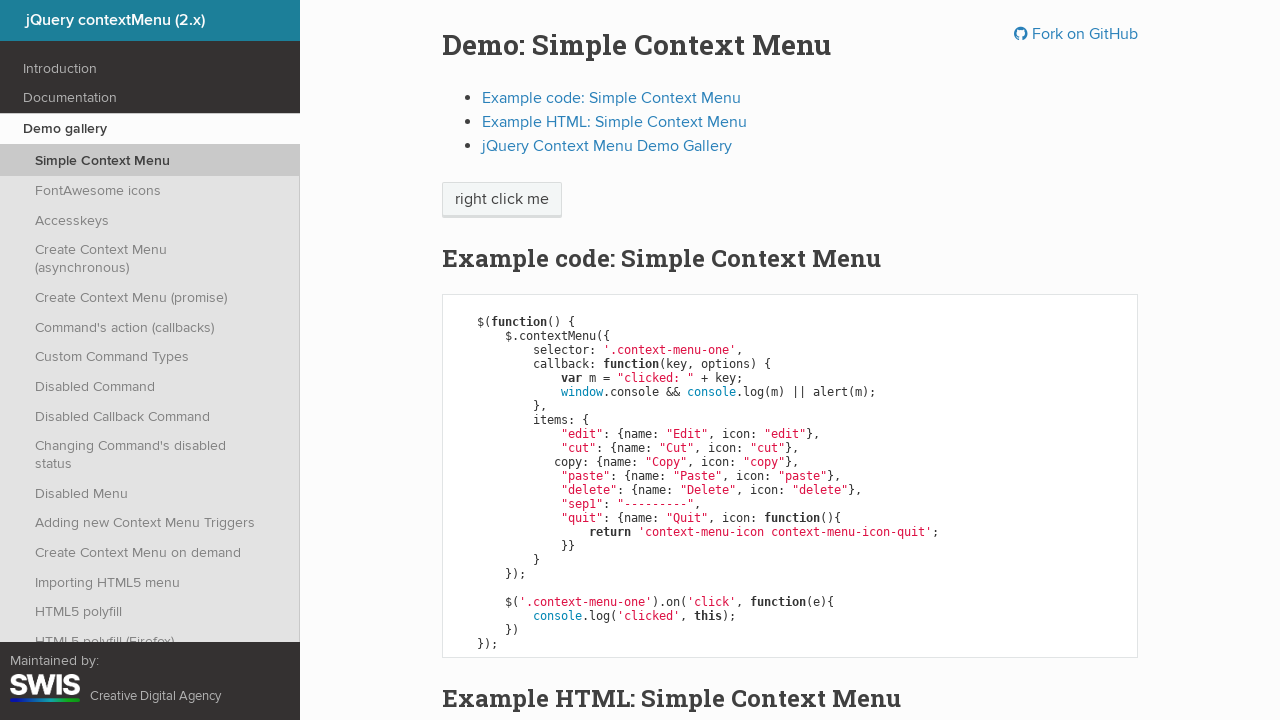

Right-clicked on the element to open context menu at (502, 200) on .context-menu-one
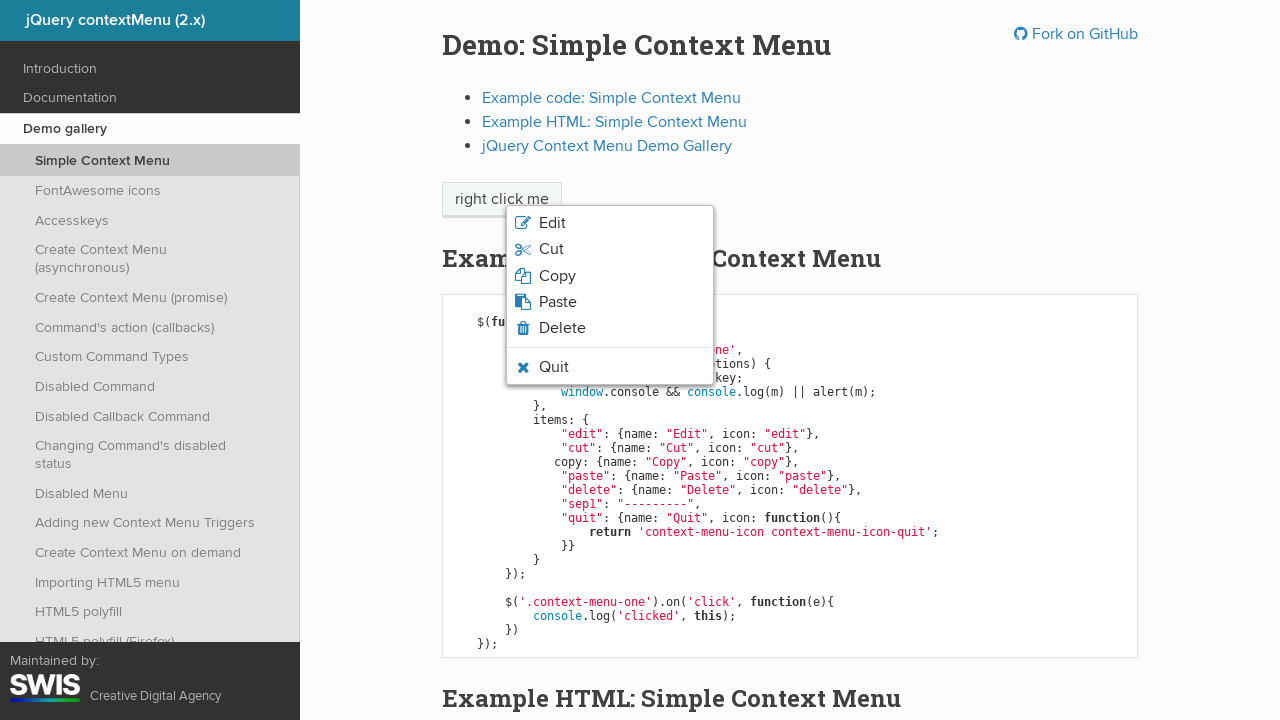

Clicked the Copy option from the context menu at (610, 276) on .context-menu-icon-copy
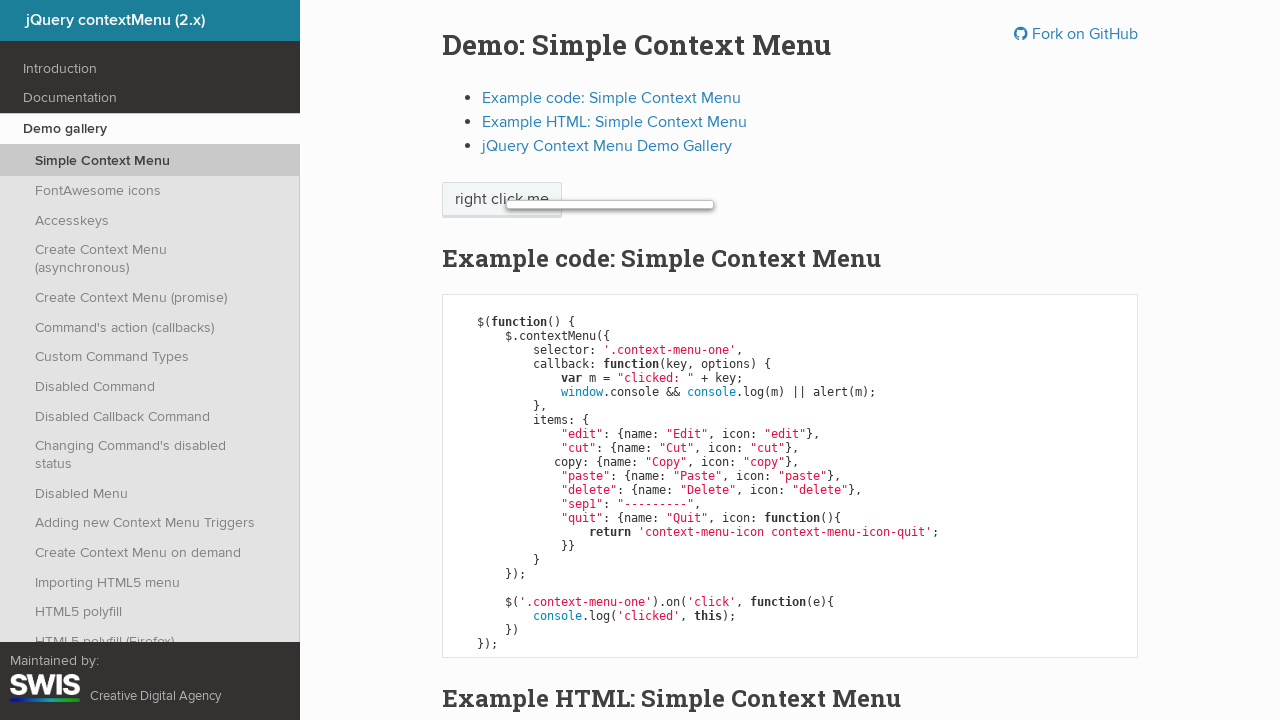

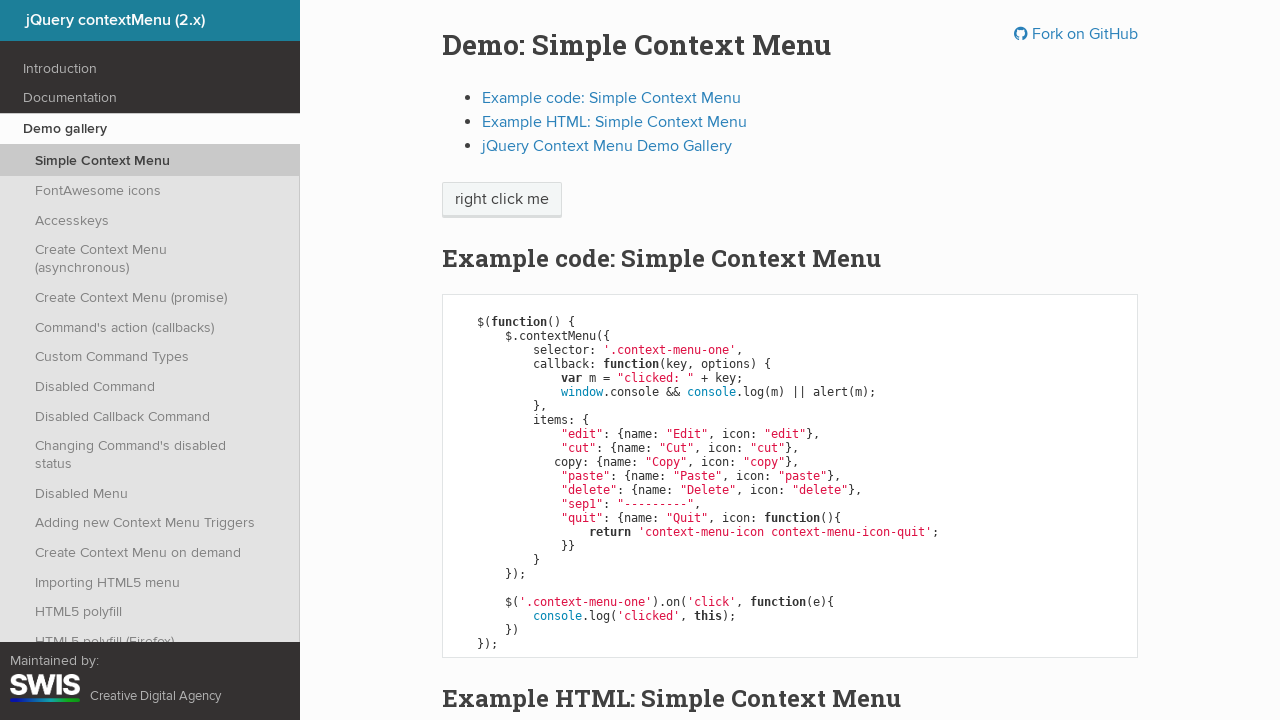